Tests first name format validation by entering invalid numeric characters

Starting URL: https://politrip.com/account/sign-up

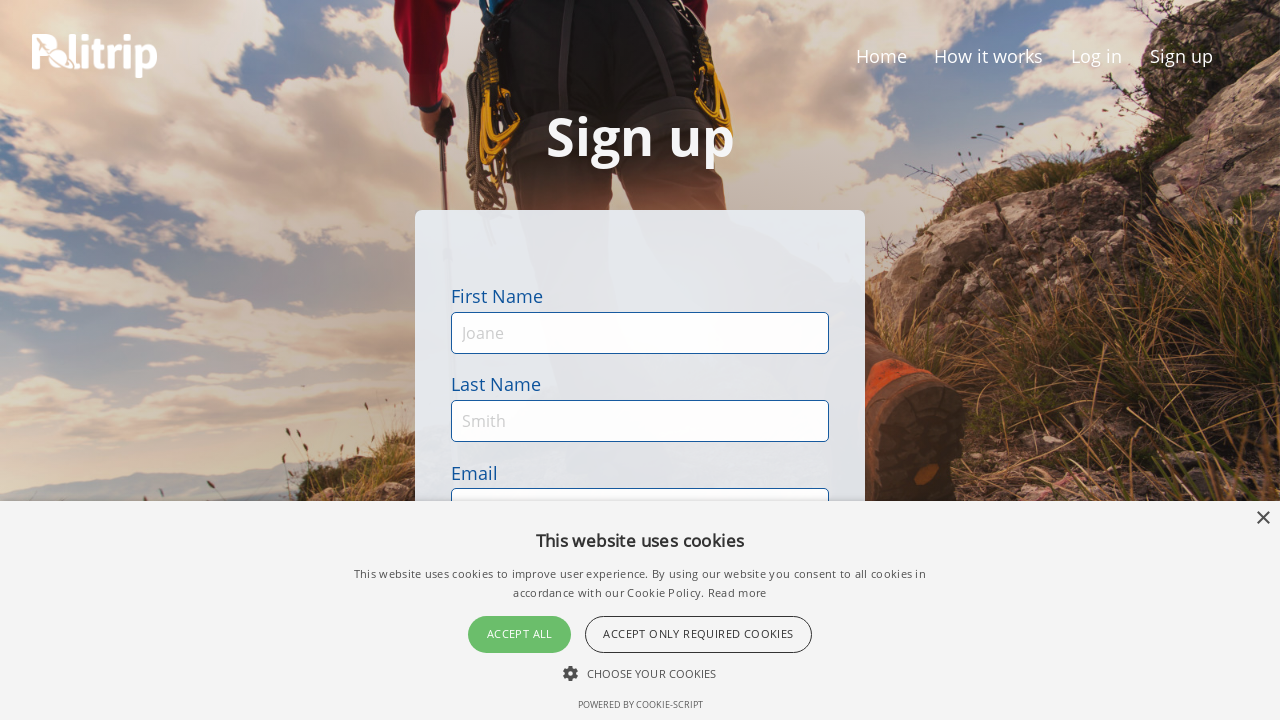

Filled first name field with invalid numeric characters '1234' on input[name='first-name']
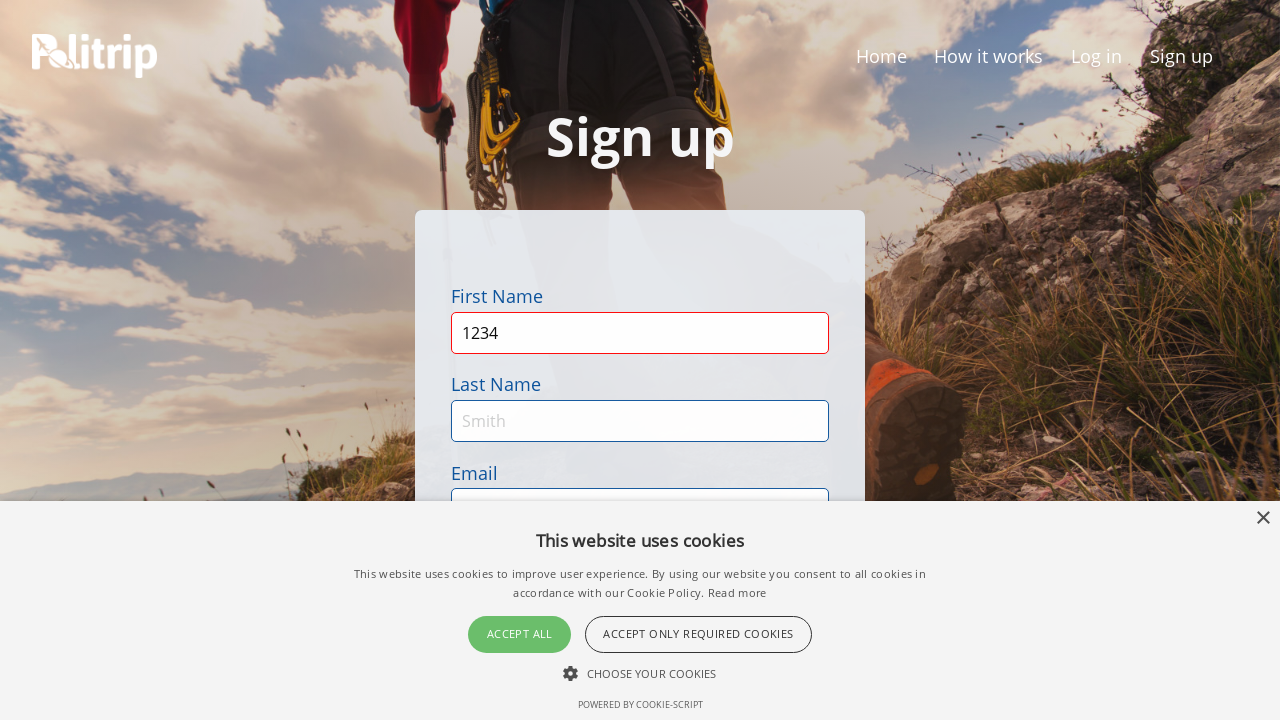

Pressed Tab to trigger validation on input[name='first-name']
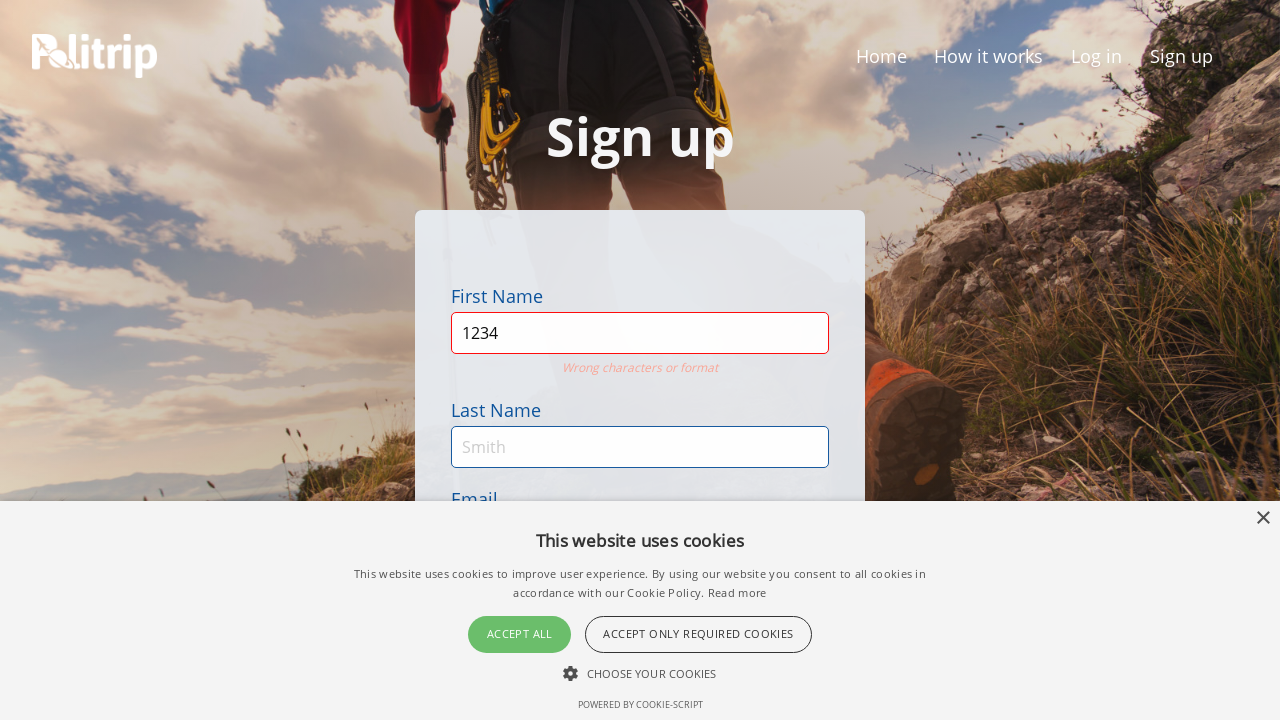

Verified error message appeared for invalid first name format
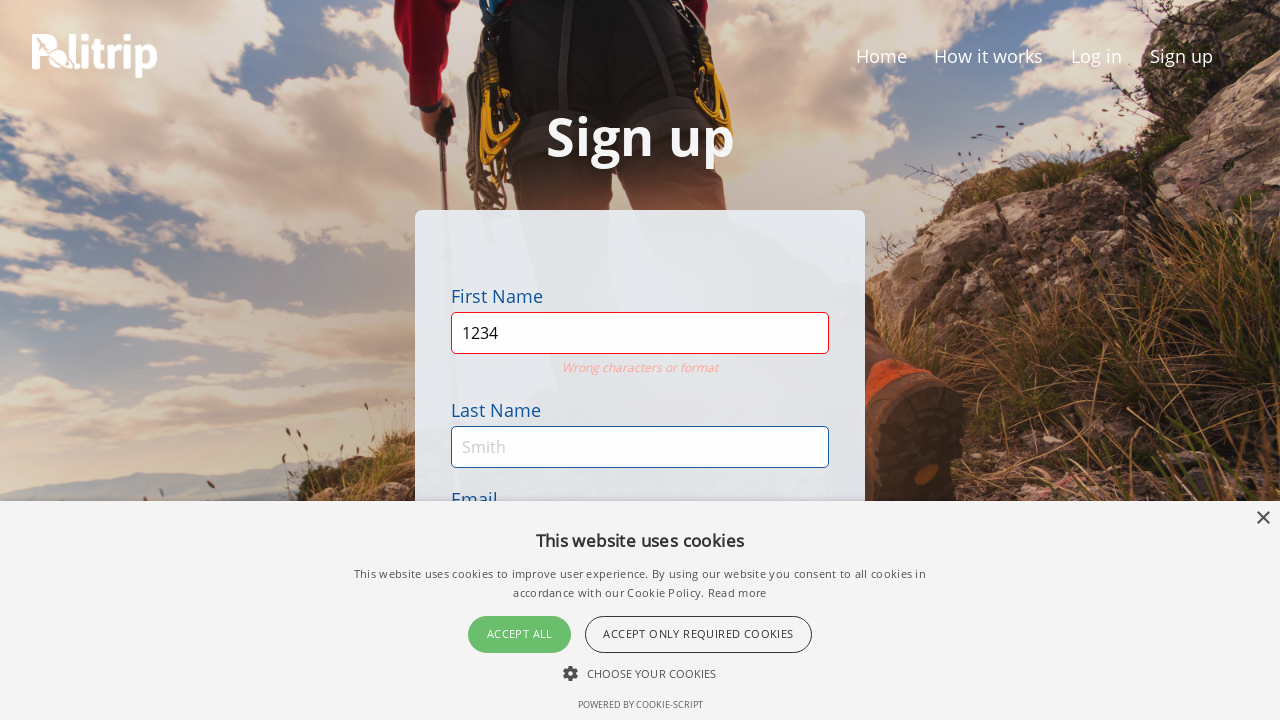

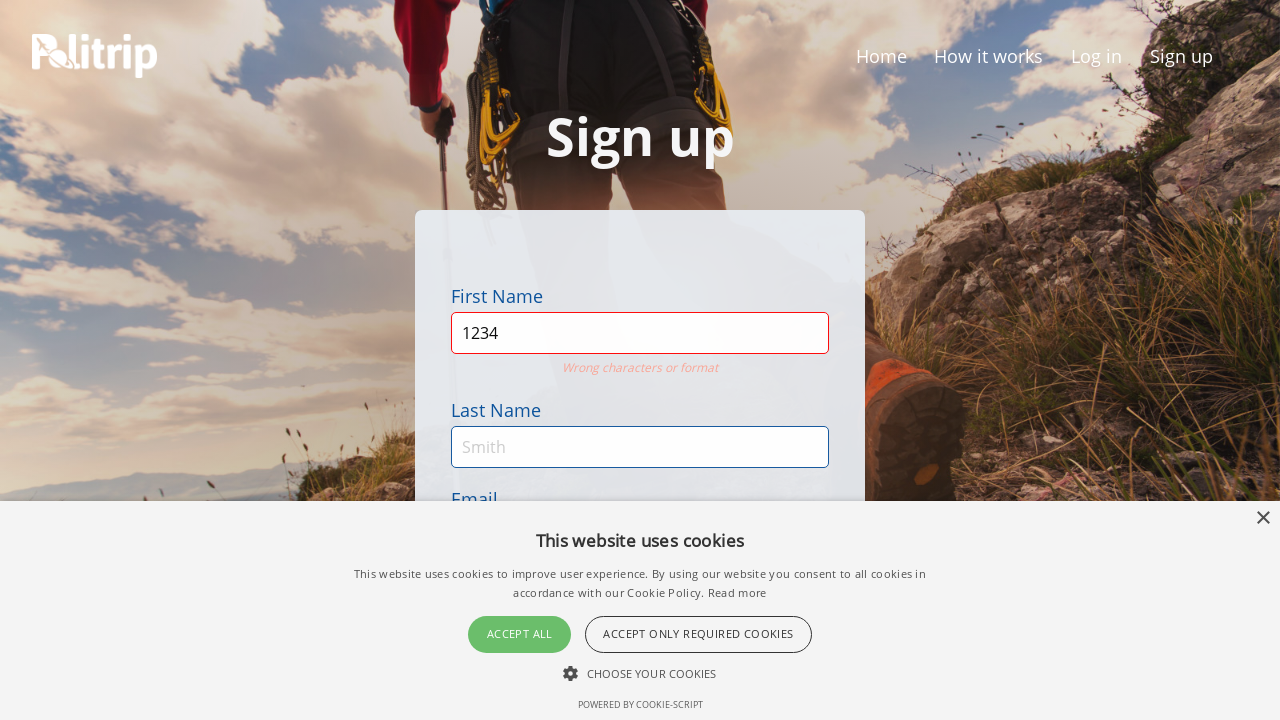